Navigates to the DemoQA forms page and clicks on the Practice Form submenu item to access the automation practice form

Starting URL: https://demoqa.com/forms

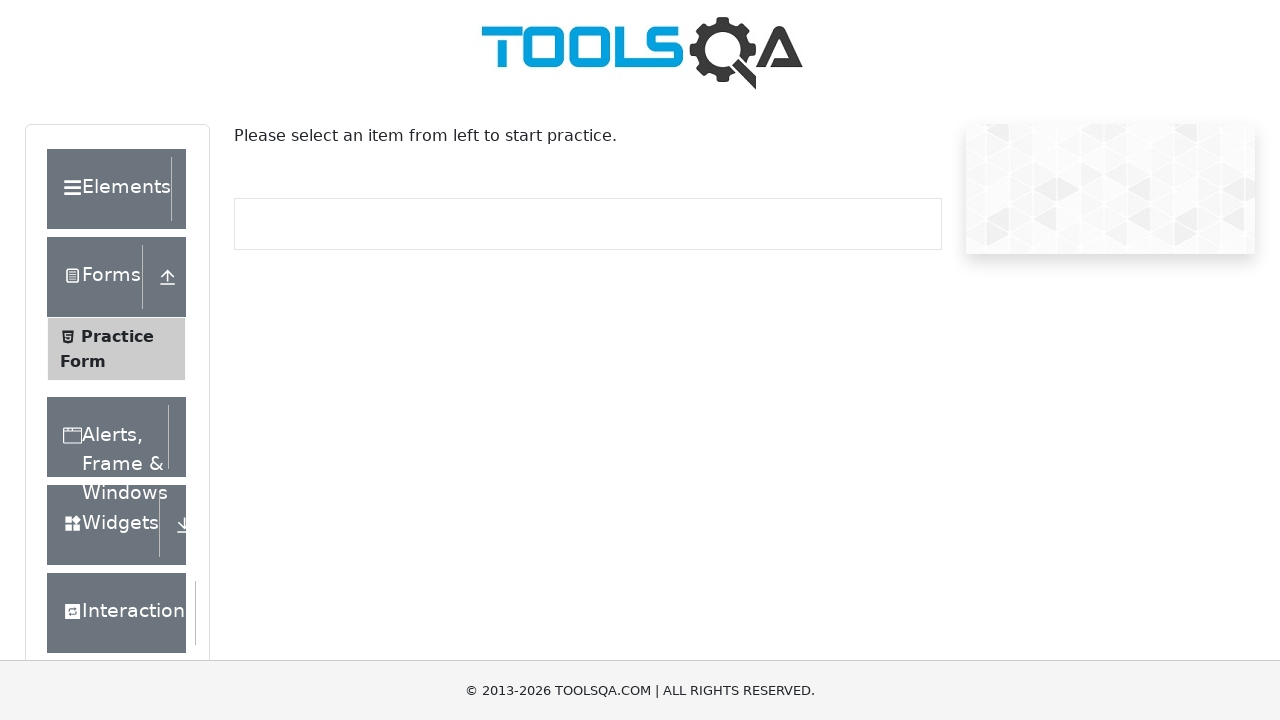

Clicked on the 'Practice Form' submenu item at (116, 349) on li:has-text("Practice Form")
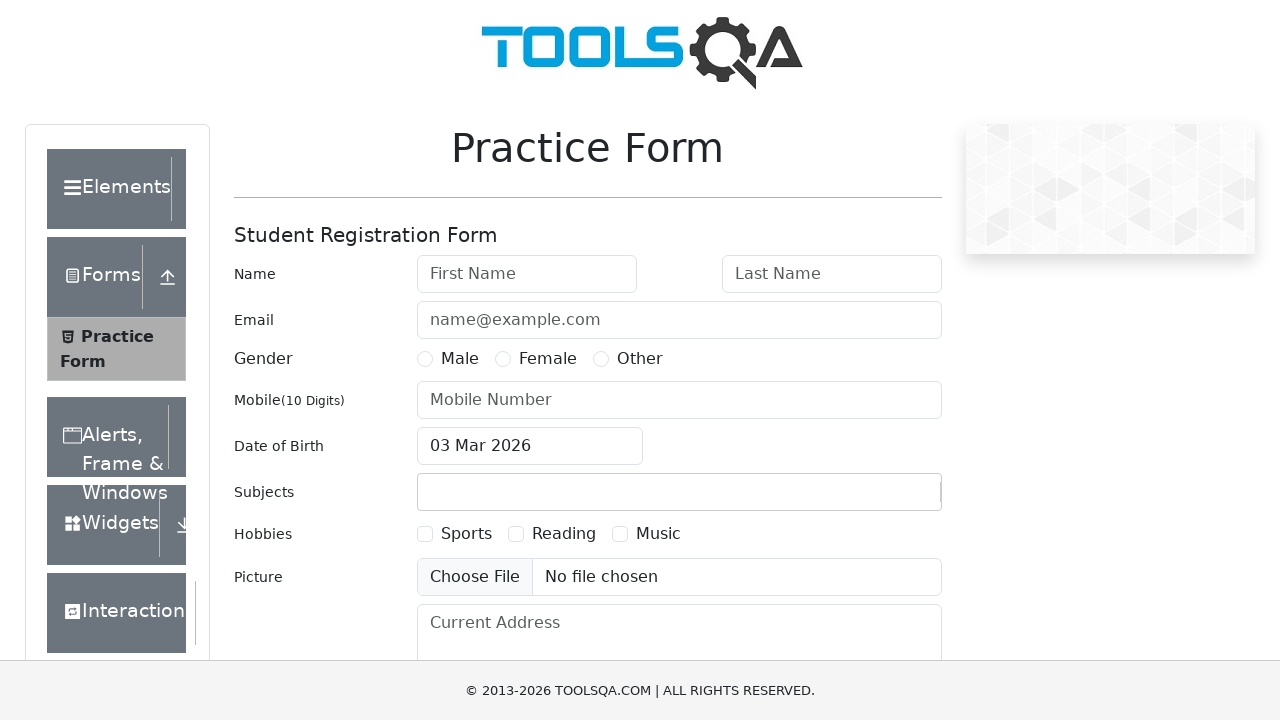

Navigated to the automation practice form page
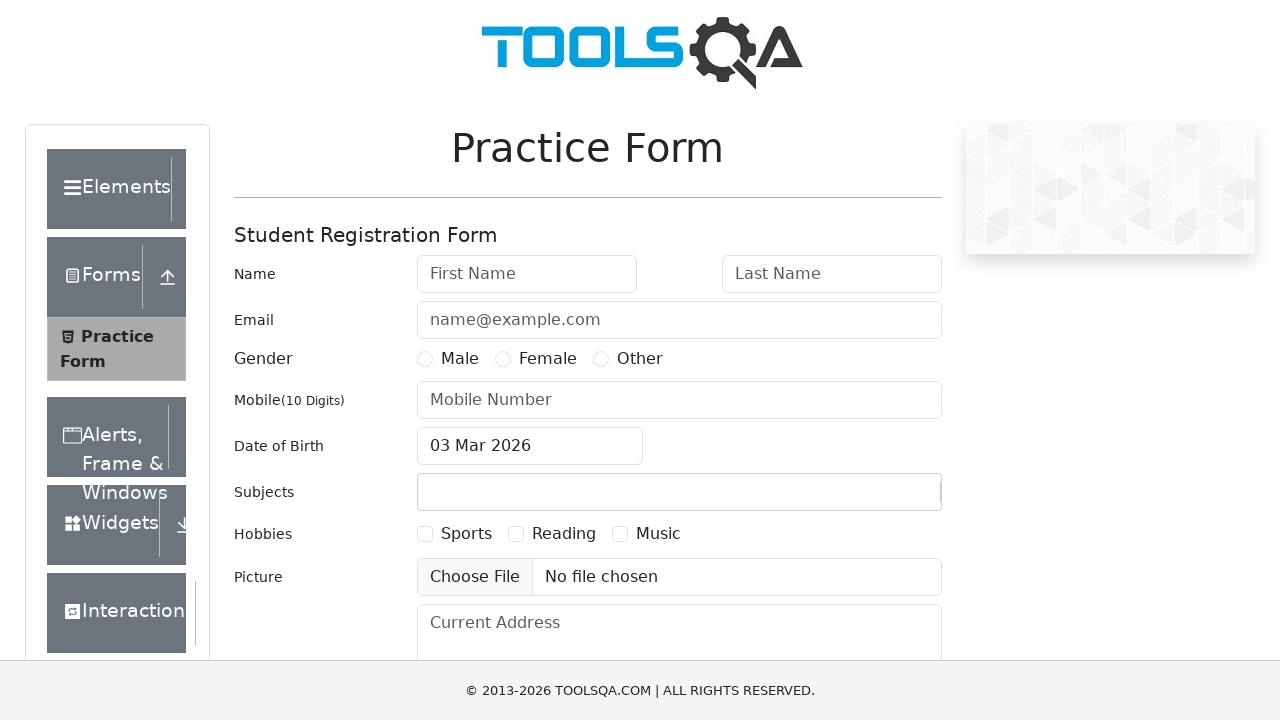

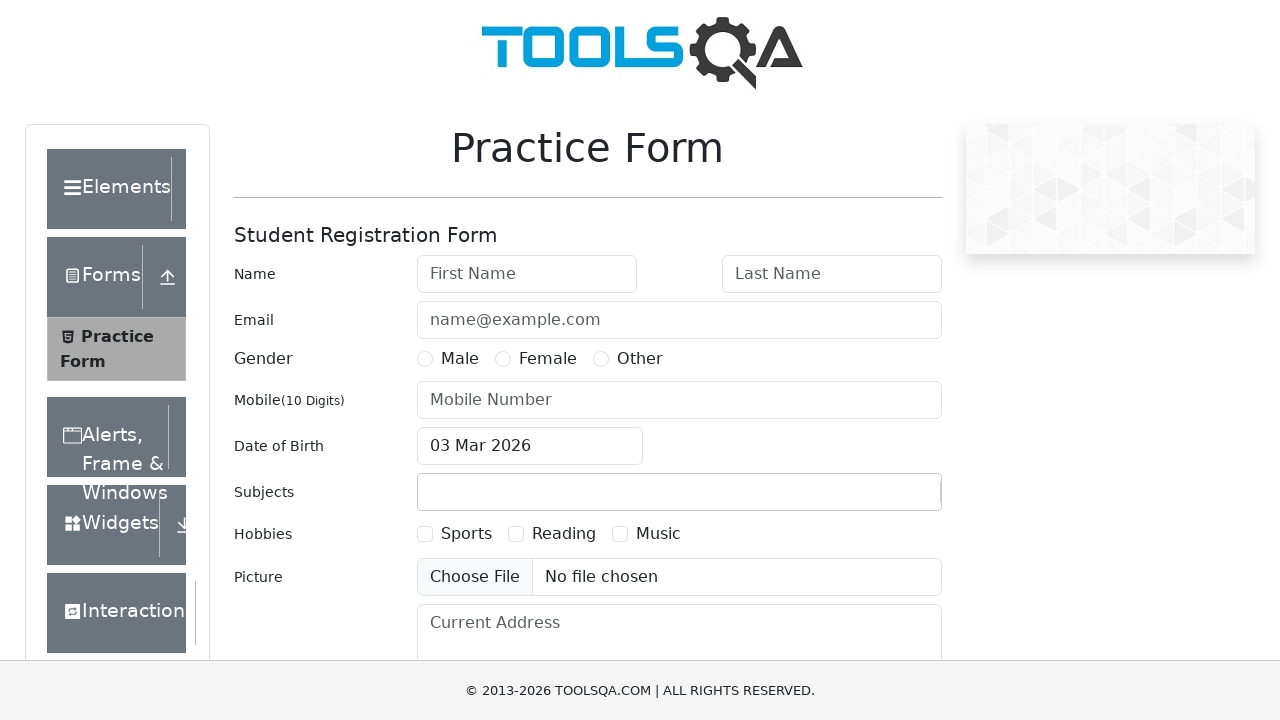